Tests JavaScript prompt alert functionality by clicking a button to trigger a prompt alert, entering text into it, and accepting the alert.

Starting URL: https://the-internet.herokuapp.com/javascript_alerts

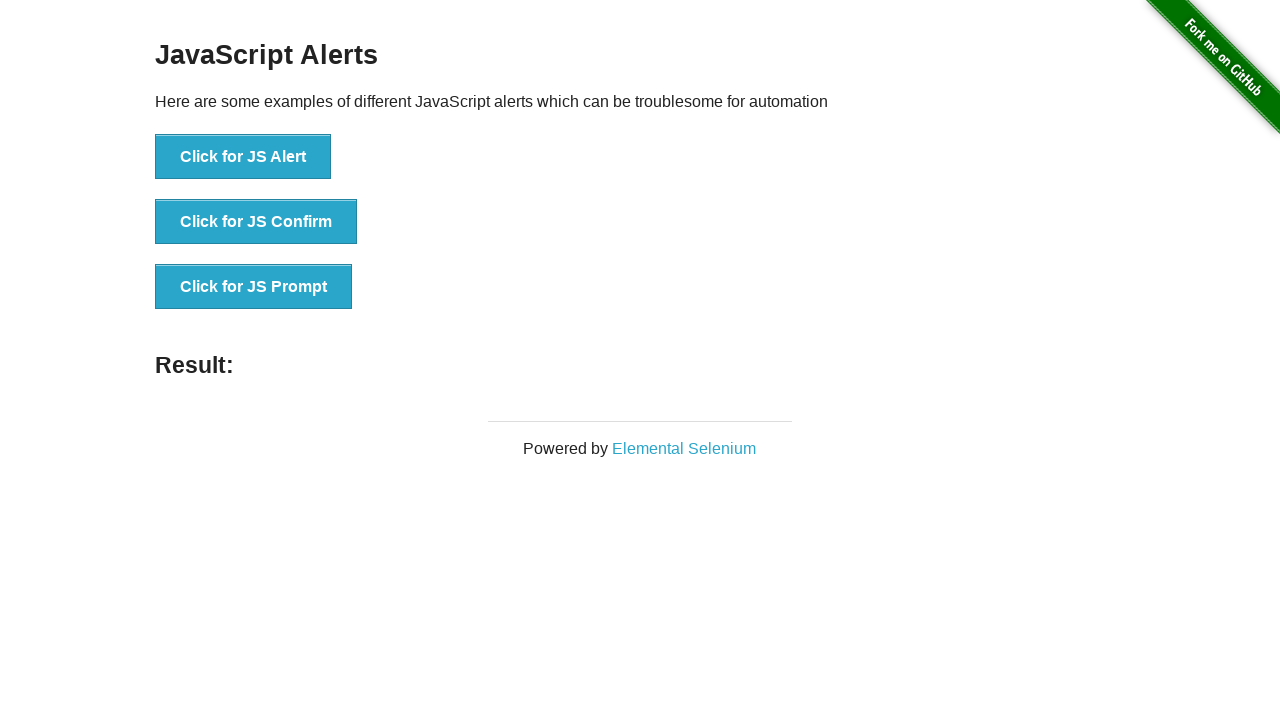

Clicked the JS Prompt button to trigger the prompt alert at (254, 287) on xpath=//button[@onclick='jsPrompt()']
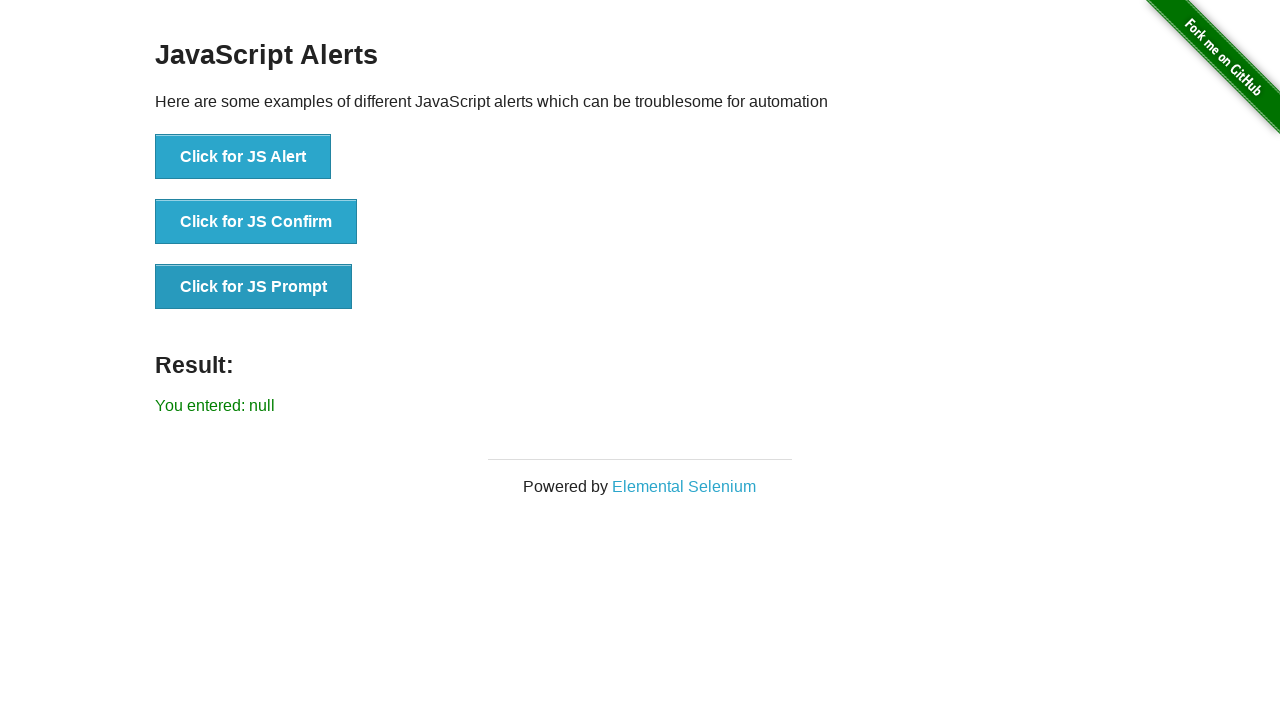

Registered dialog handler to accept prompt with text 'Welcome'
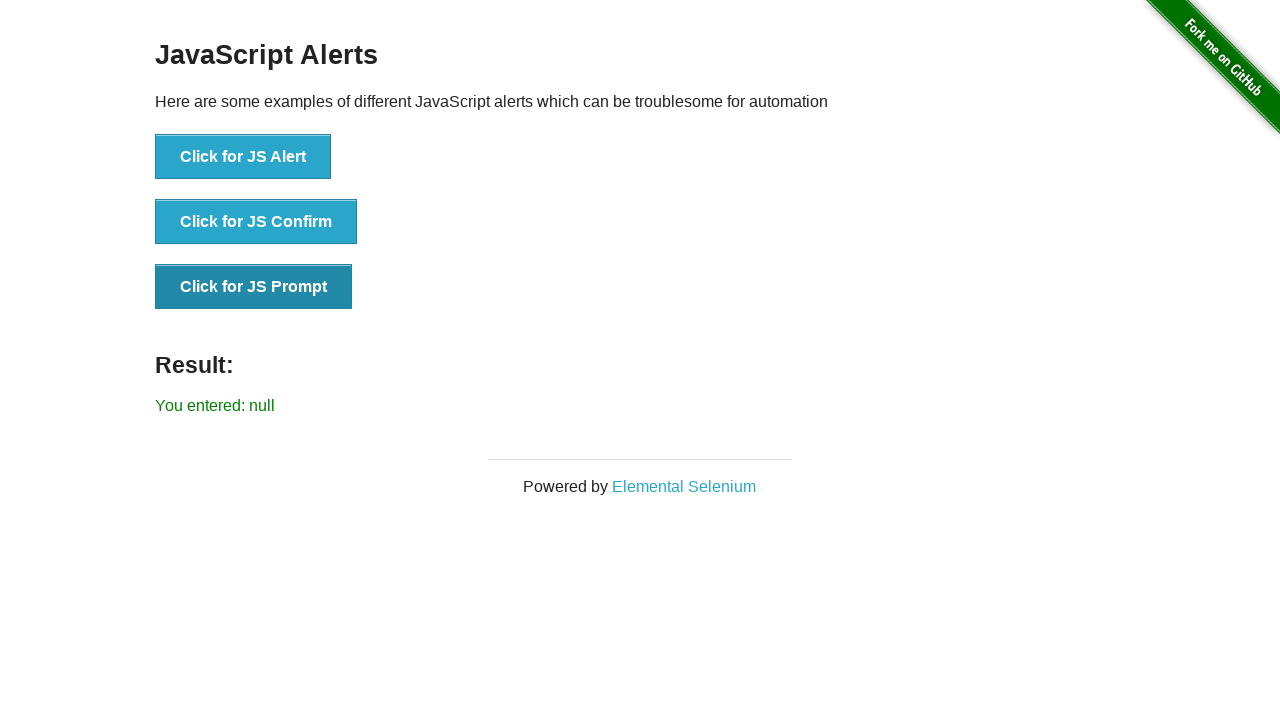

Clicked the JS Prompt button again to trigger prompt alert with handler ready at (254, 287) on xpath=//button[@onclick='jsPrompt()']
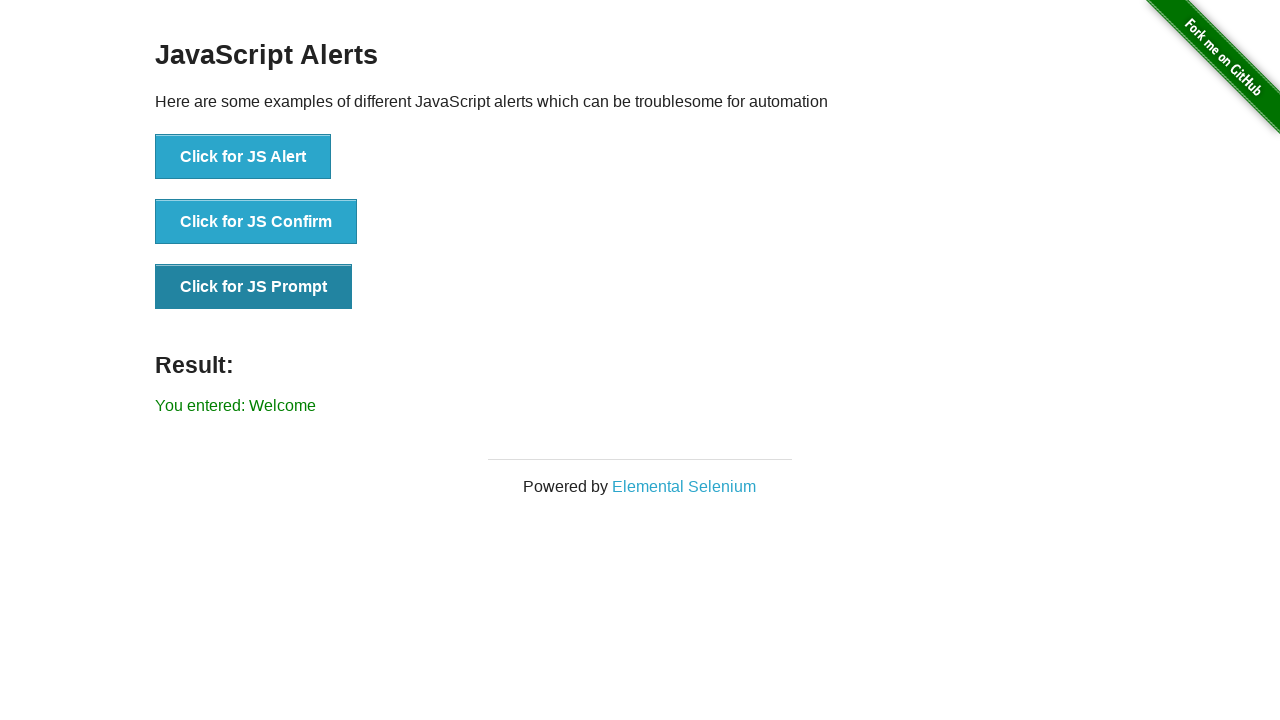

Result element appeared, confirming prompt alert was handled successfully
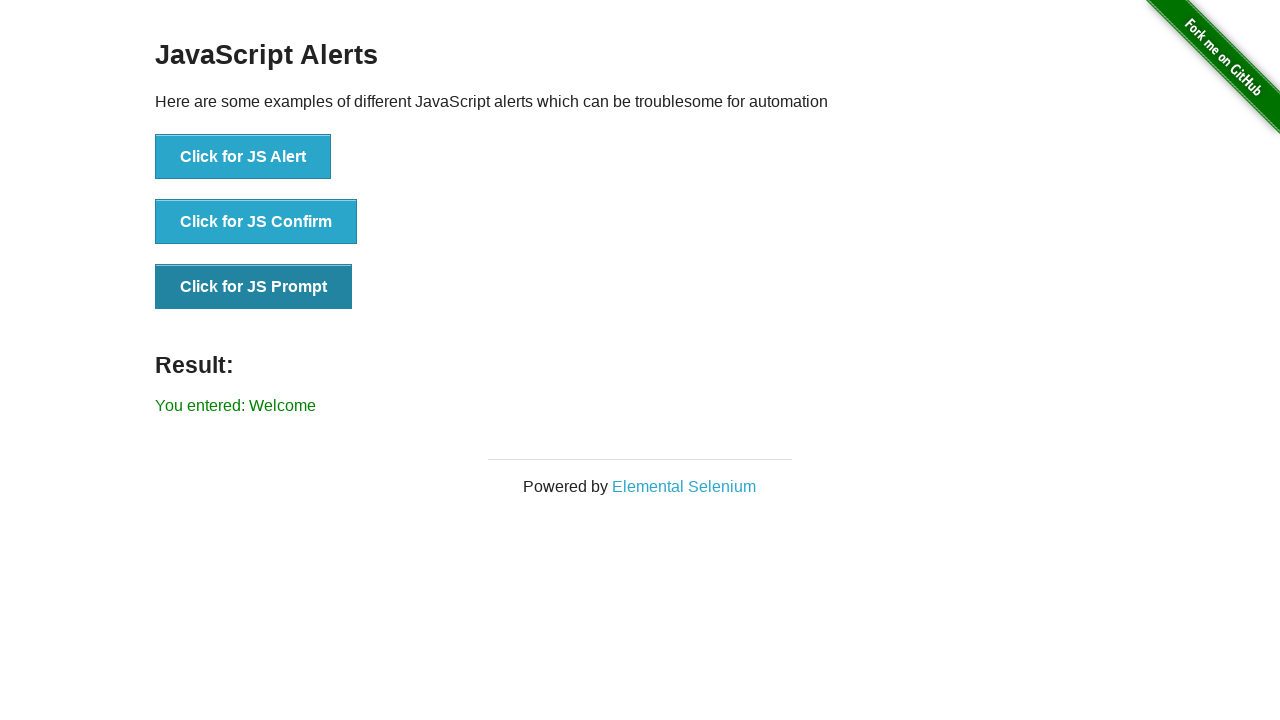

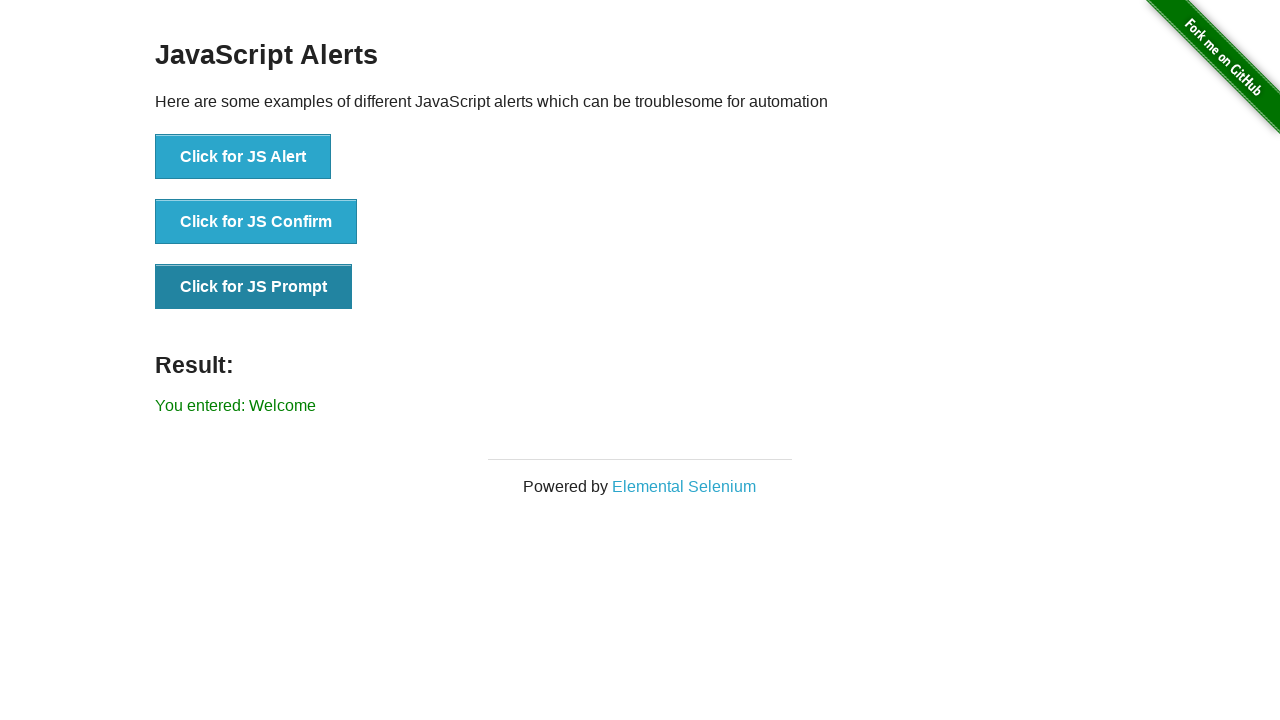